Simple browser launch test that navigates to a Selenium practice website and verifies it loads successfully

Starting URL: http://seleniumpractice.blogspot.in

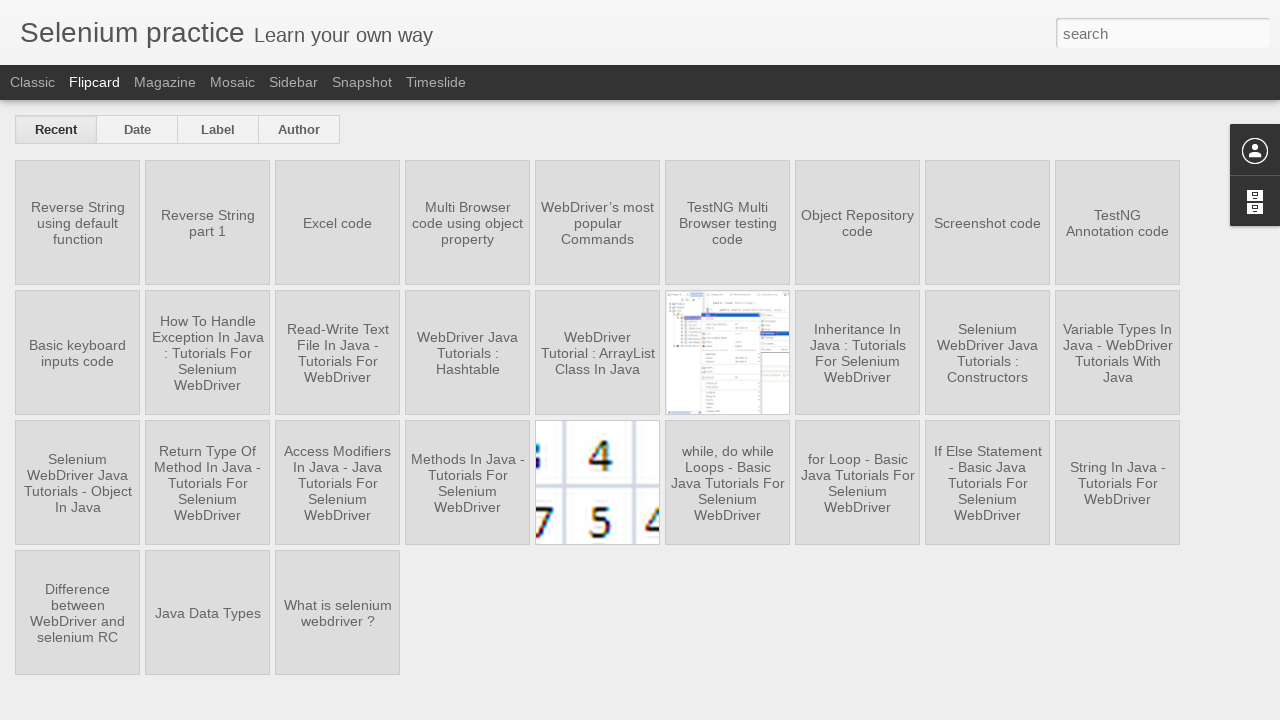

Waited for page DOM content to load
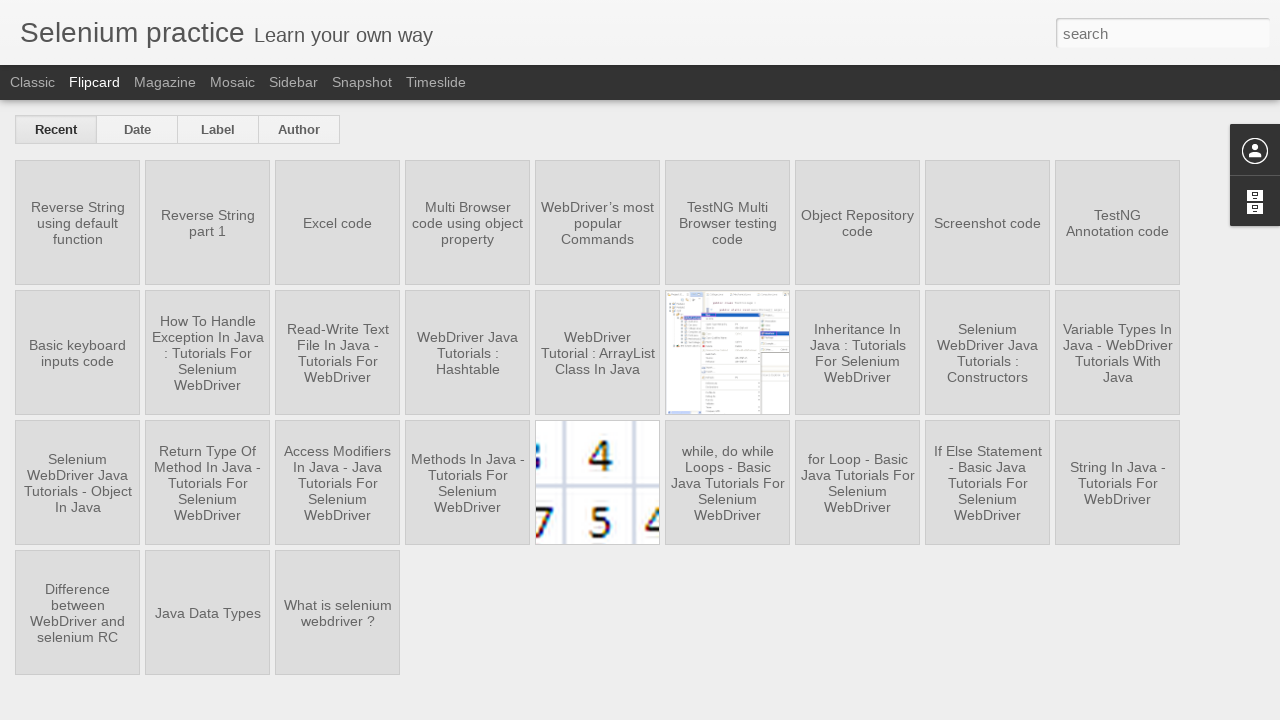

Verified page body element is present
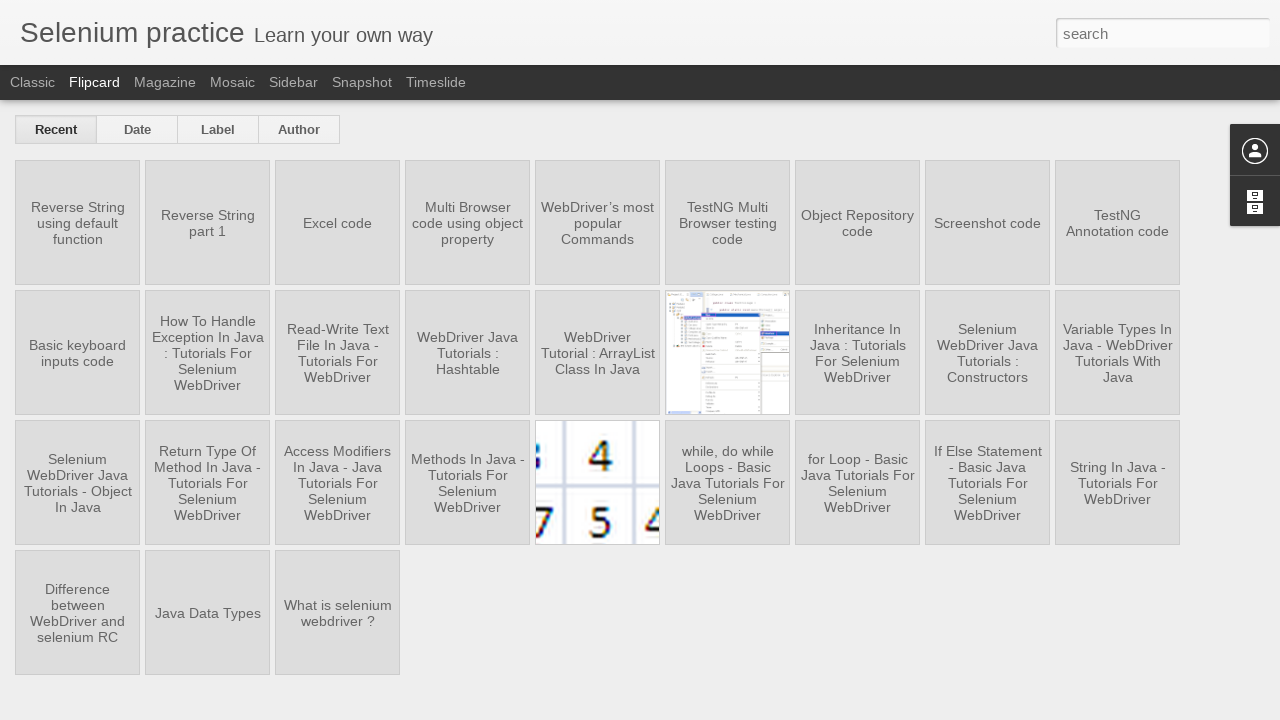

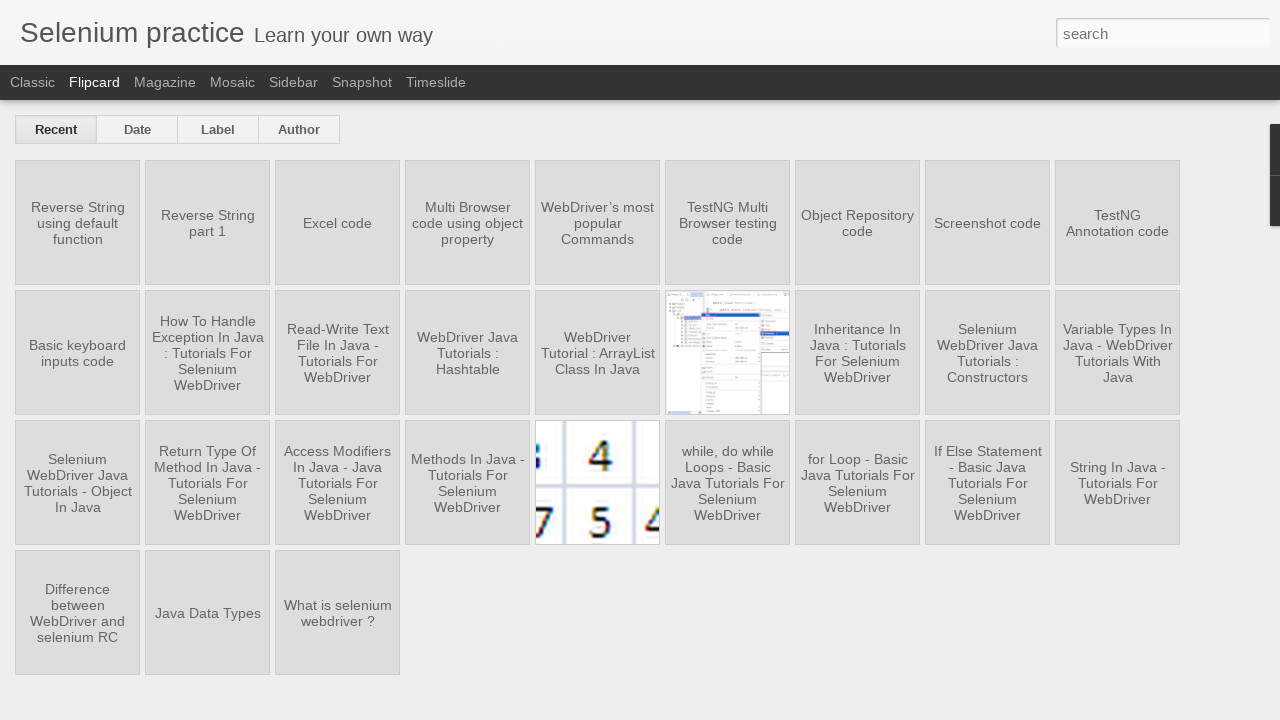